Tests that the complete all checkbox updates correctly when individual items are completed or cleared

Starting URL: https://demo.playwright.dev/todomvc

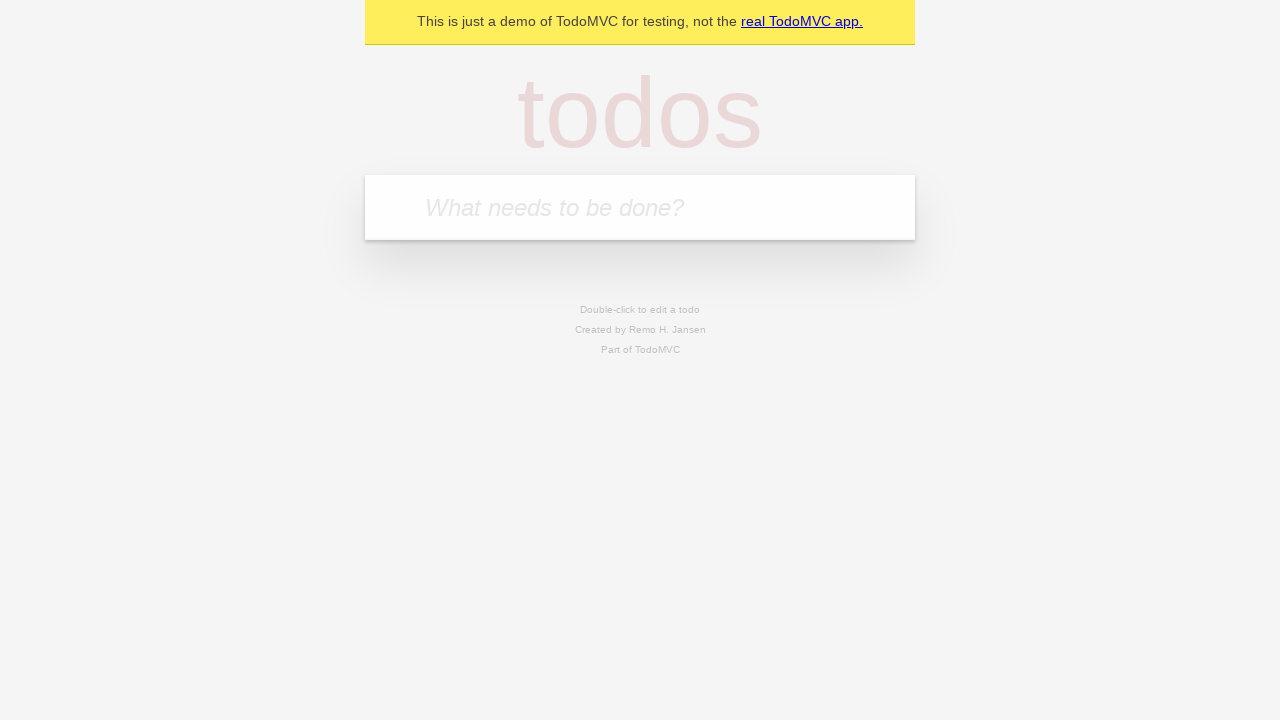

Filled input field with 'buy some cheese' on internal:attr=[placeholder="What needs to be done?"i]
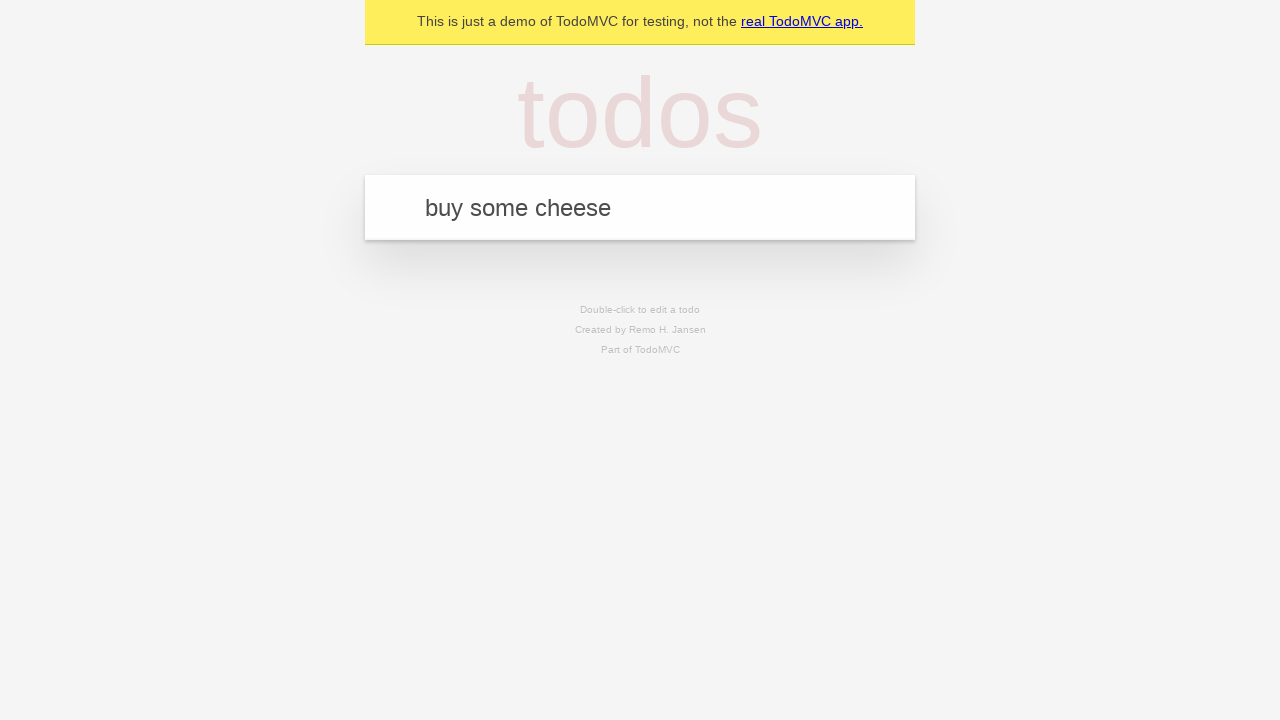

Pressed Enter to create first todo item on internal:attr=[placeholder="What needs to be done?"i]
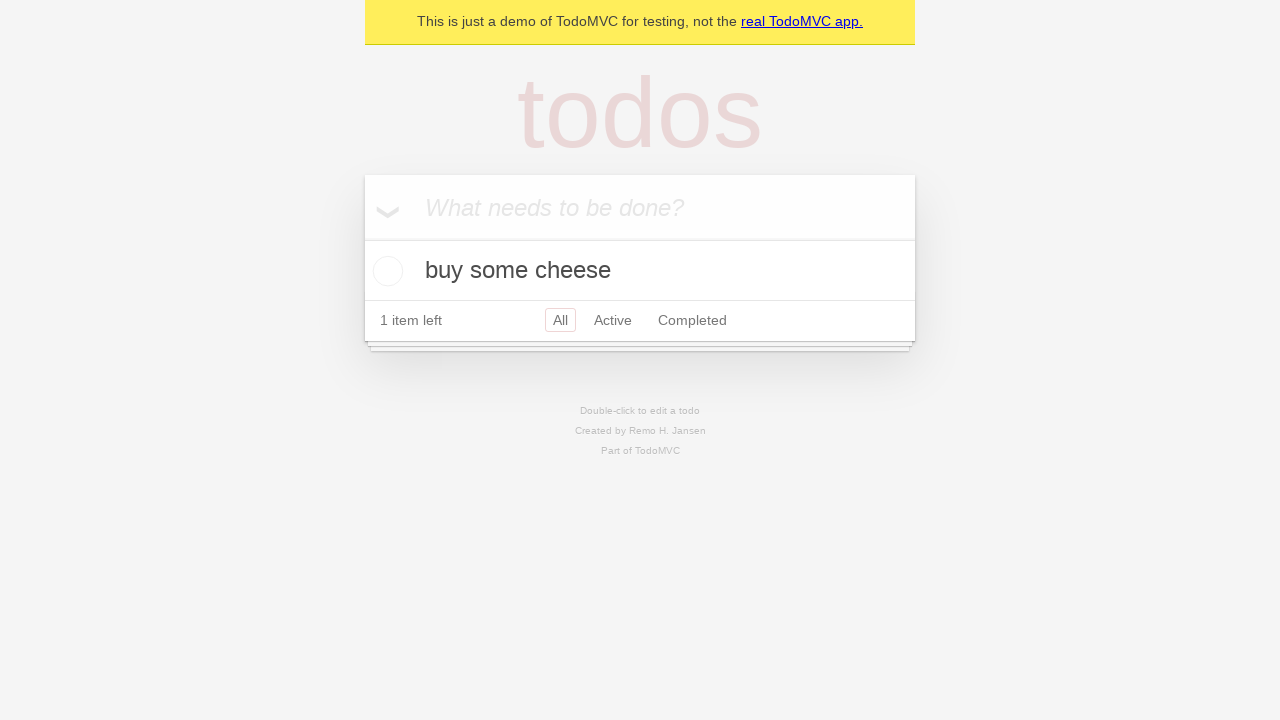

Filled input field with 'feed the cat' on internal:attr=[placeholder="What needs to be done?"i]
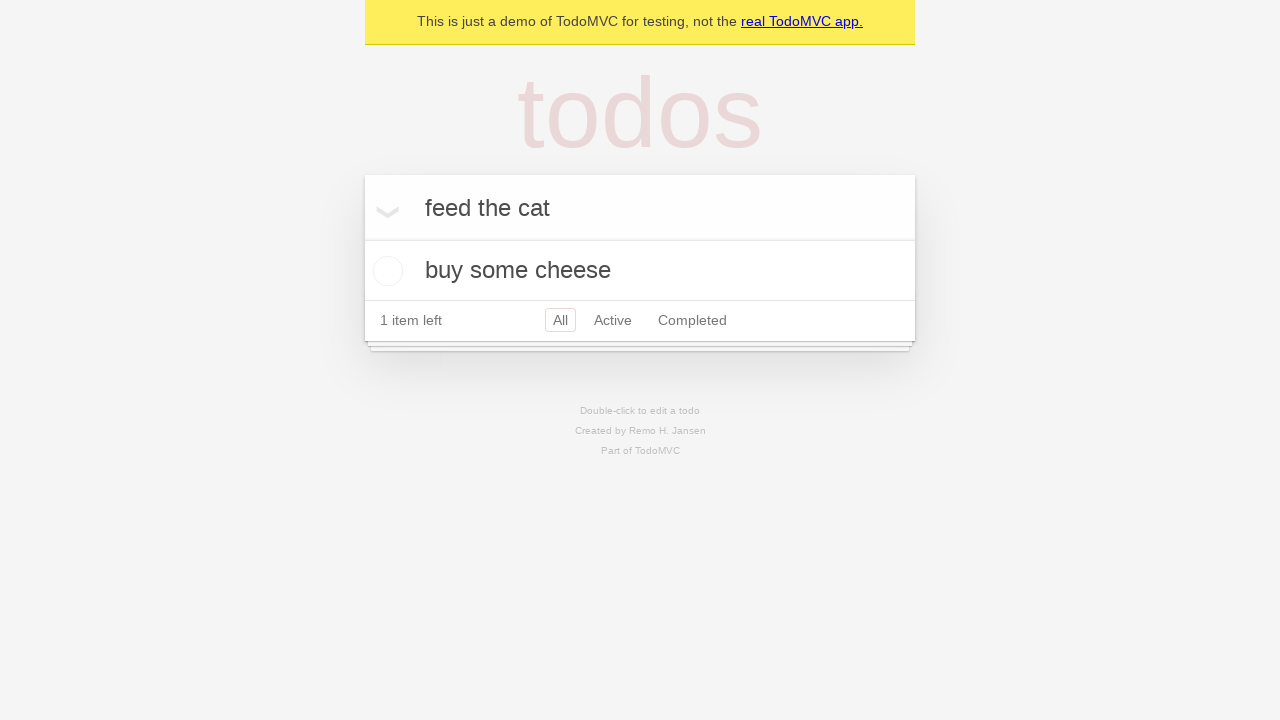

Pressed Enter to create second todo item on internal:attr=[placeholder="What needs to be done?"i]
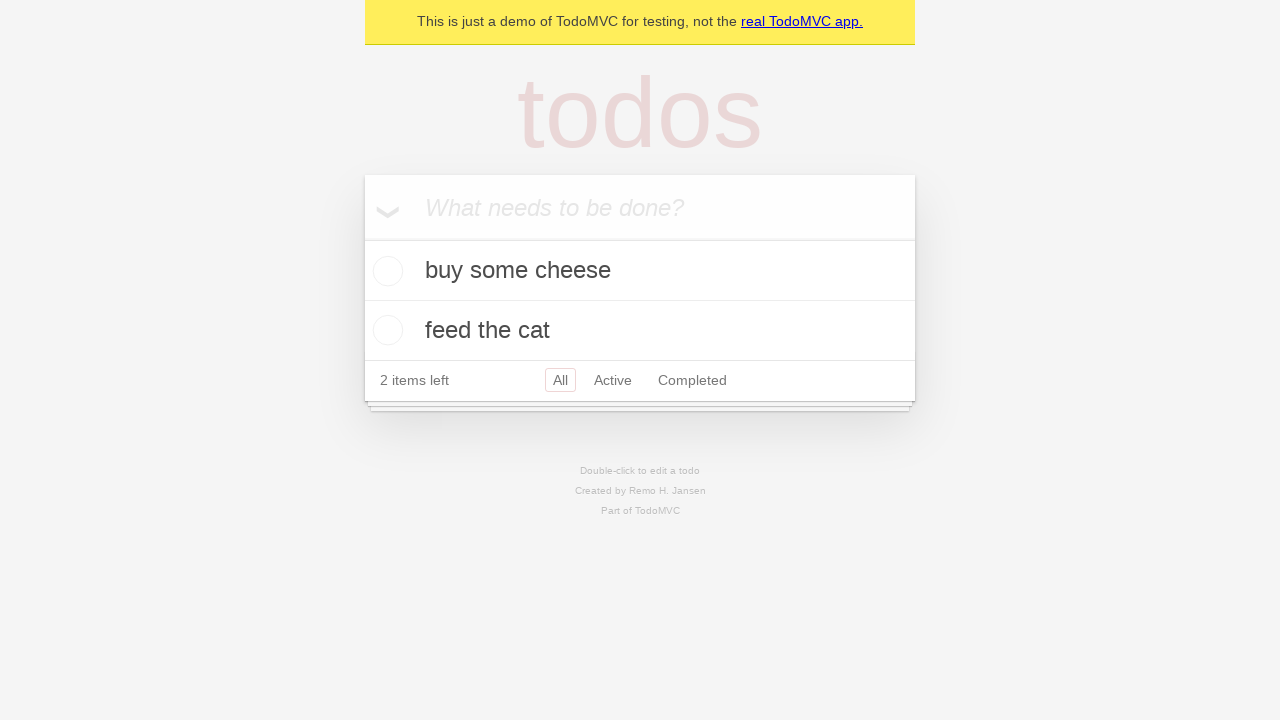

Filled input field with 'book a doctors appointment' on internal:attr=[placeholder="What needs to be done?"i]
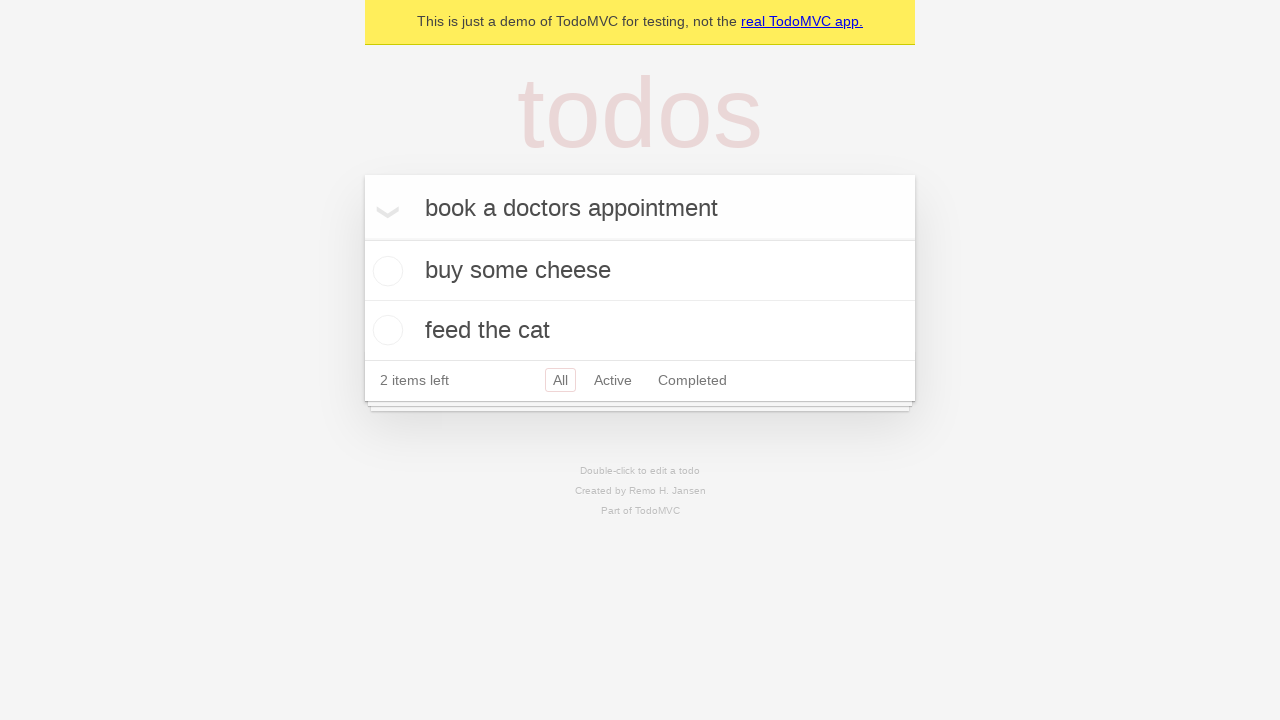

Pressed Enter to create third todo item on internal:attr=[placeholder="What needs to be done?"i]
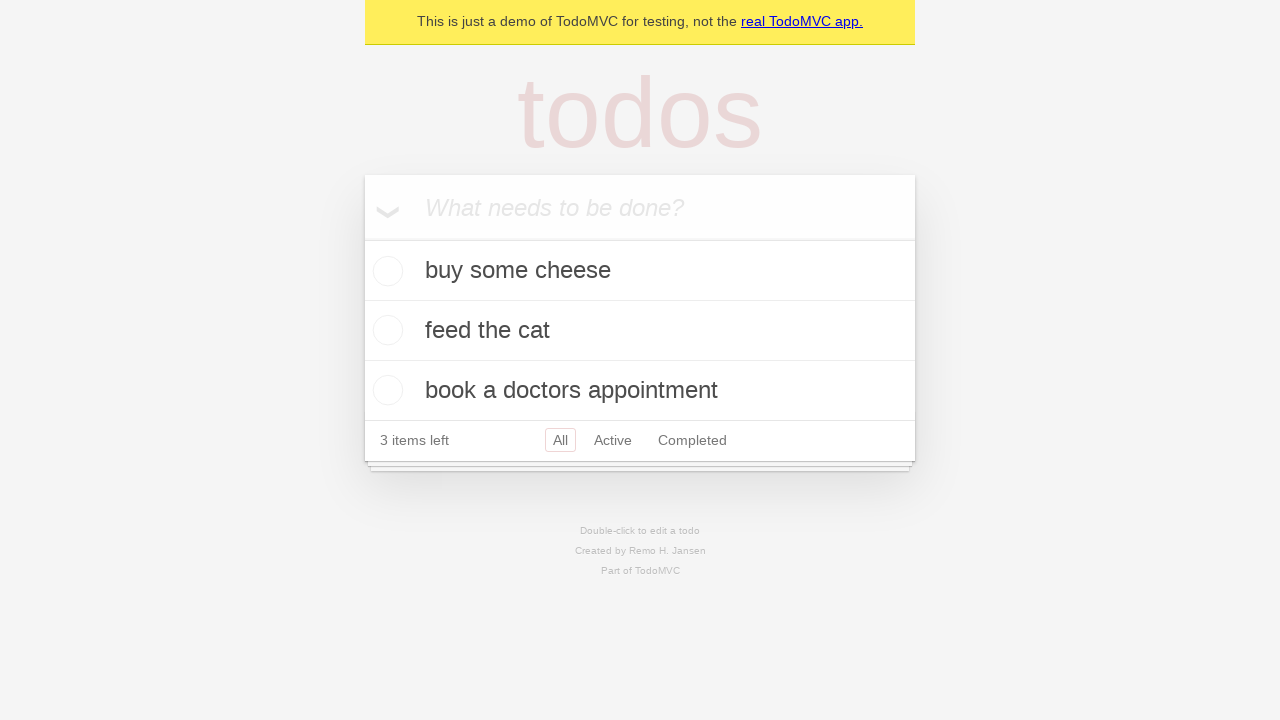

Checked 'Mark all as complete' checkbox to complete all items at (362, 238) on internal:label="Mark all as complete"i
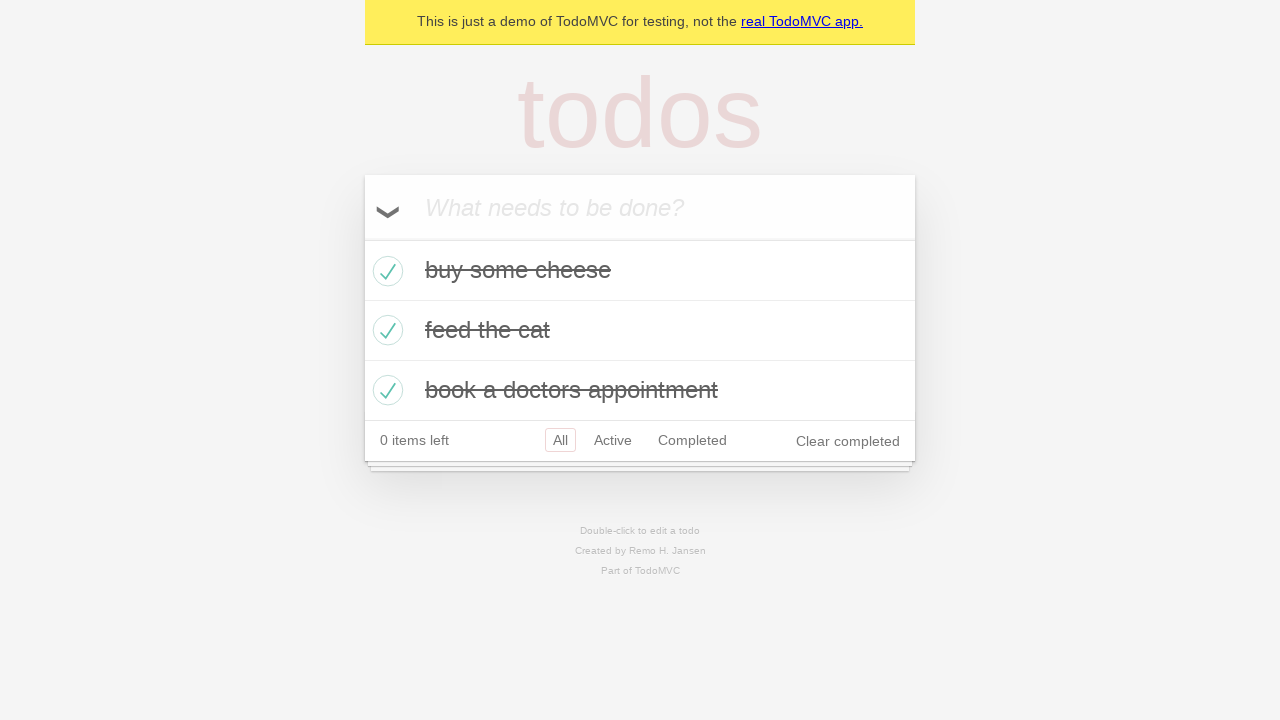

Unchecked the first todo item checkbox at (385, 271) on internal:testid=[data-testid="todo-item"s] >> nth=0 >> internal:role=checkbox
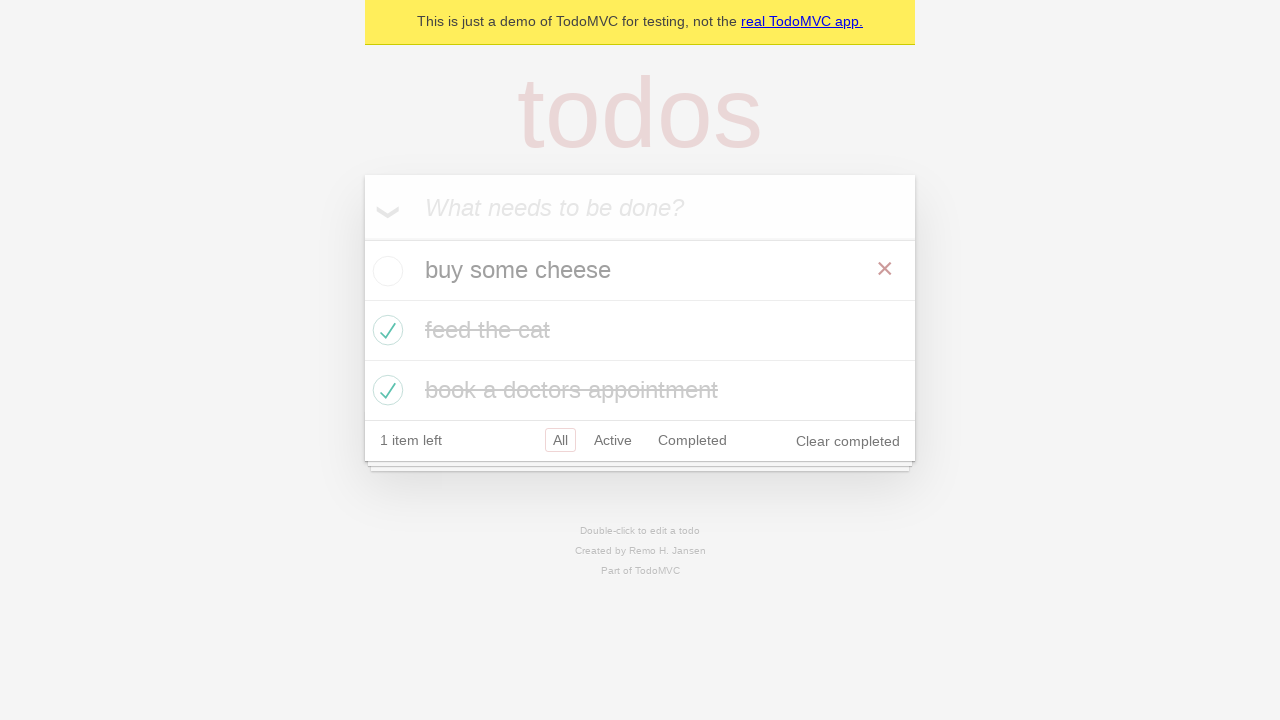

Checked the first todo item checkbox again at (385, 271) on internal:testid=[data-testid="todo-item"s] >> nth=0 >> internal:role=checkbox
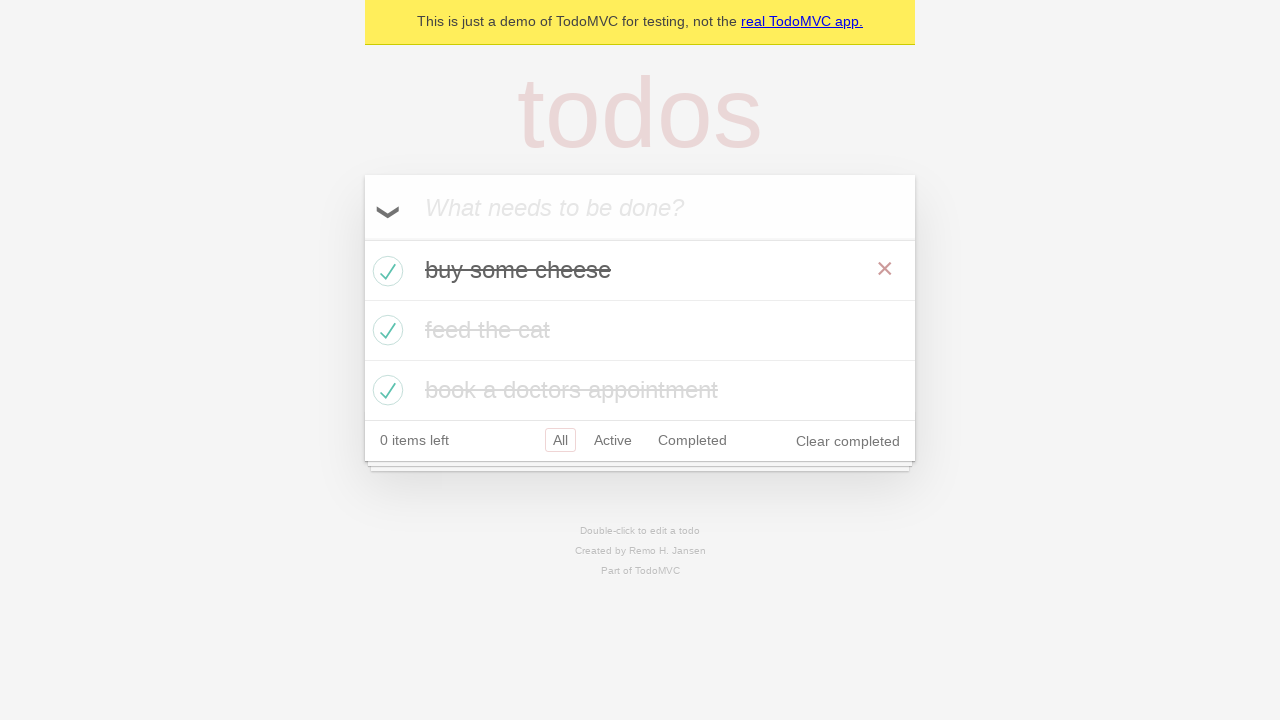

Waited for todo items to update state
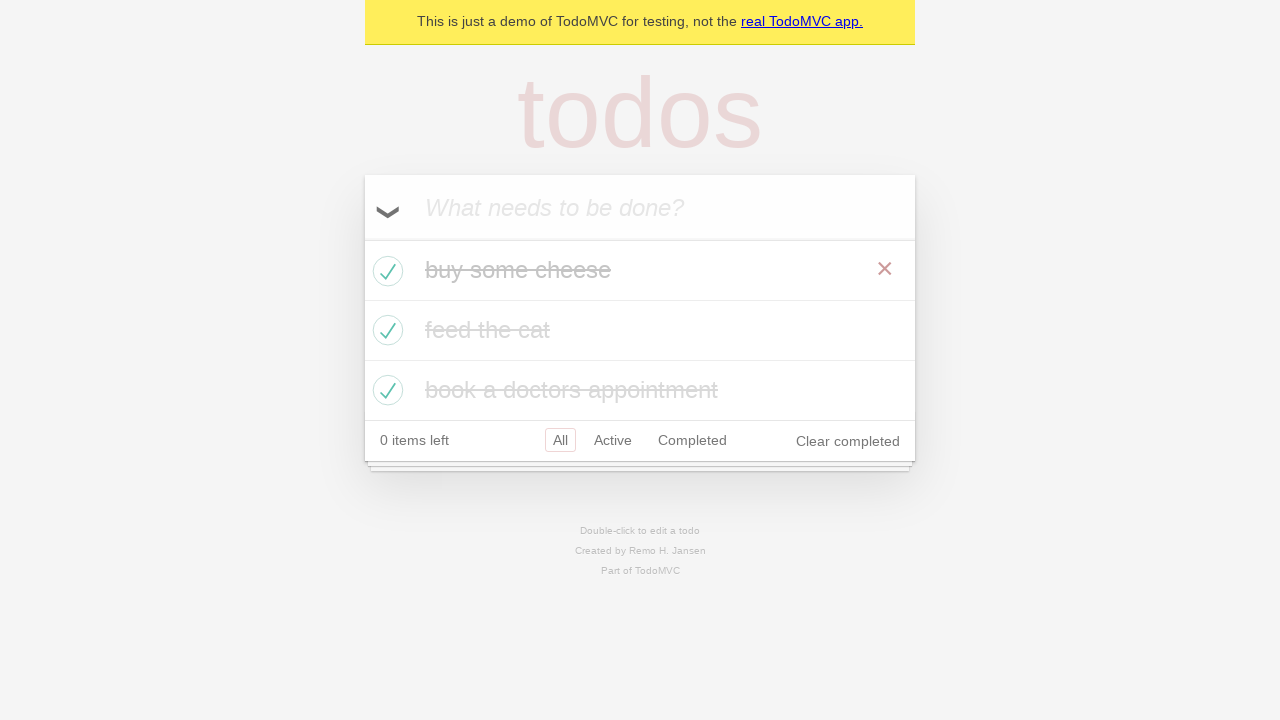

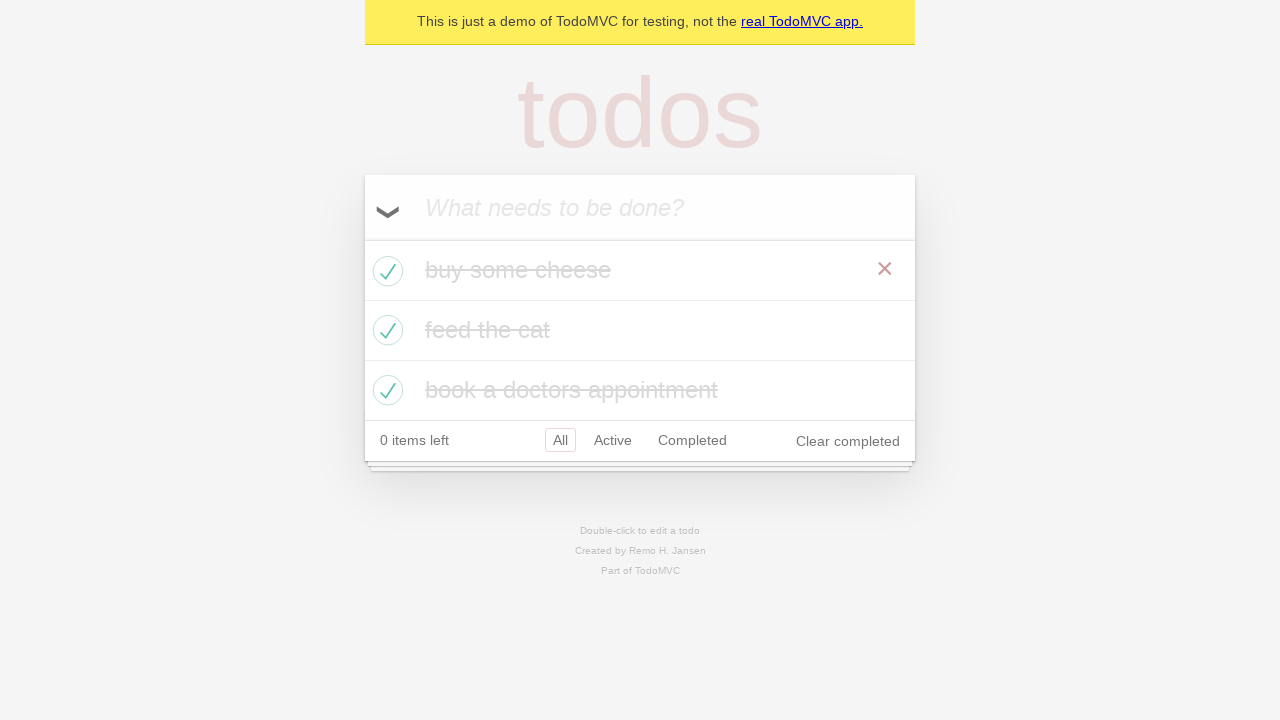